Tests finding and interacting with form elements on an OpenCart registration page, including counting text fields and filling in the first name field

Starting URL: https://naveenautomationlabs.com/opencart/index.php?route=account/register

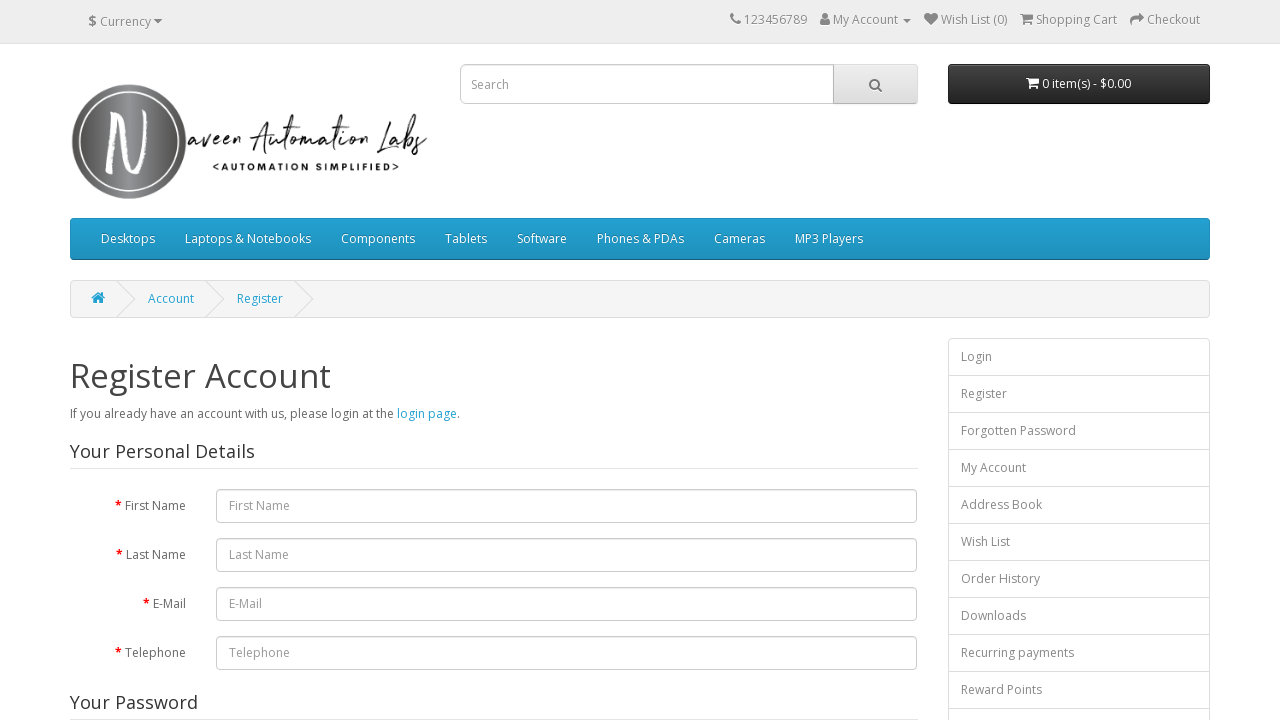

Located all text fields with class 'form-control' - found 7 fields
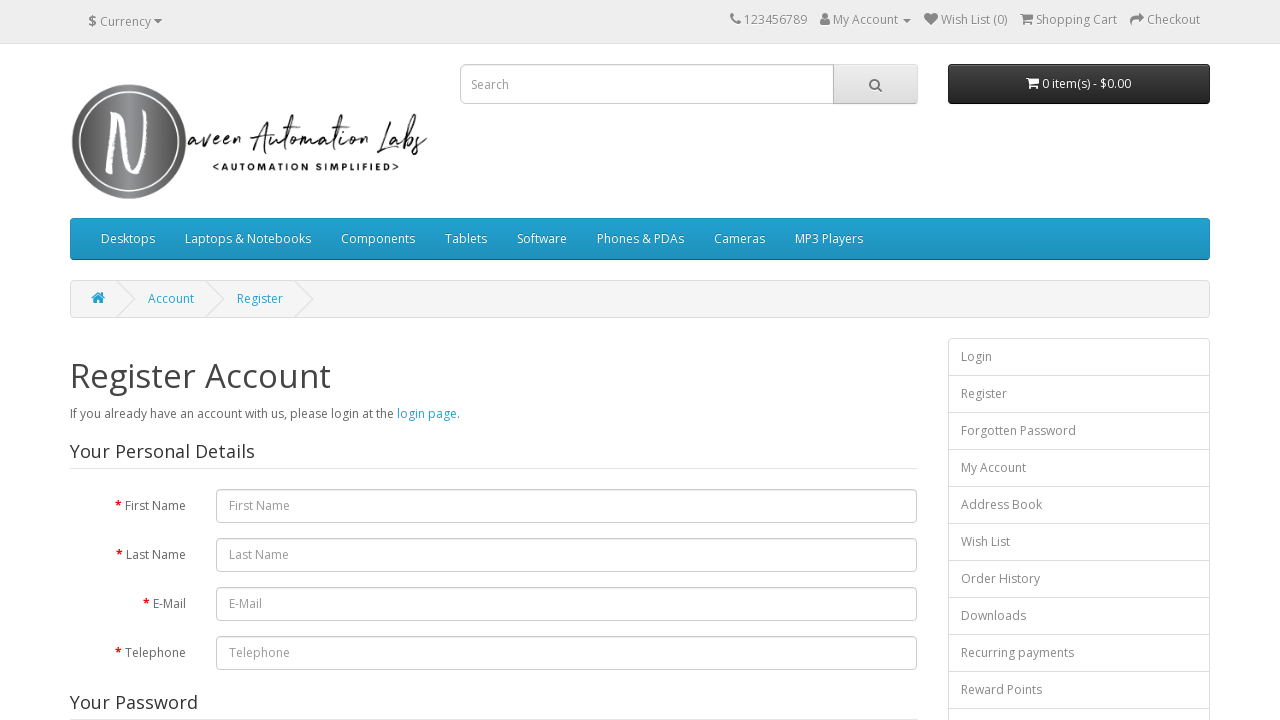

Located text fields within form with class 'form-horizontal' - found 6 fields
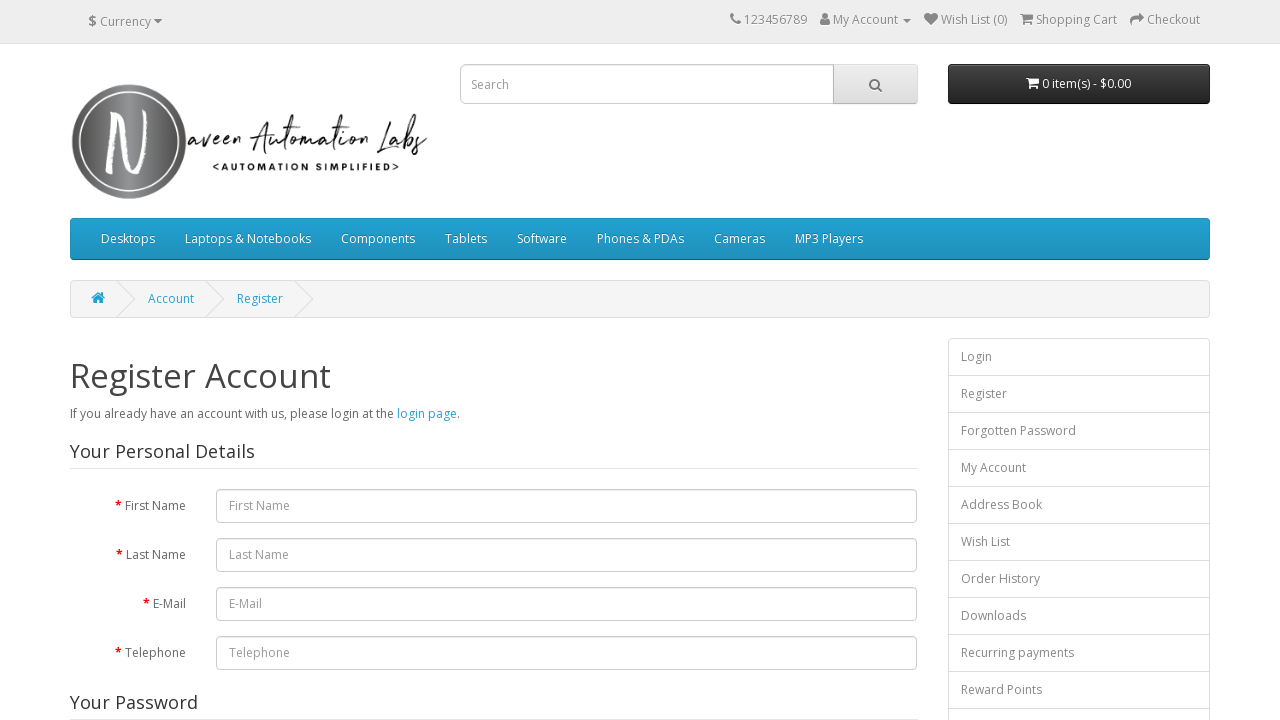

Filled first name field with 'Sachin' on .form-horizontal >> #input-firstname
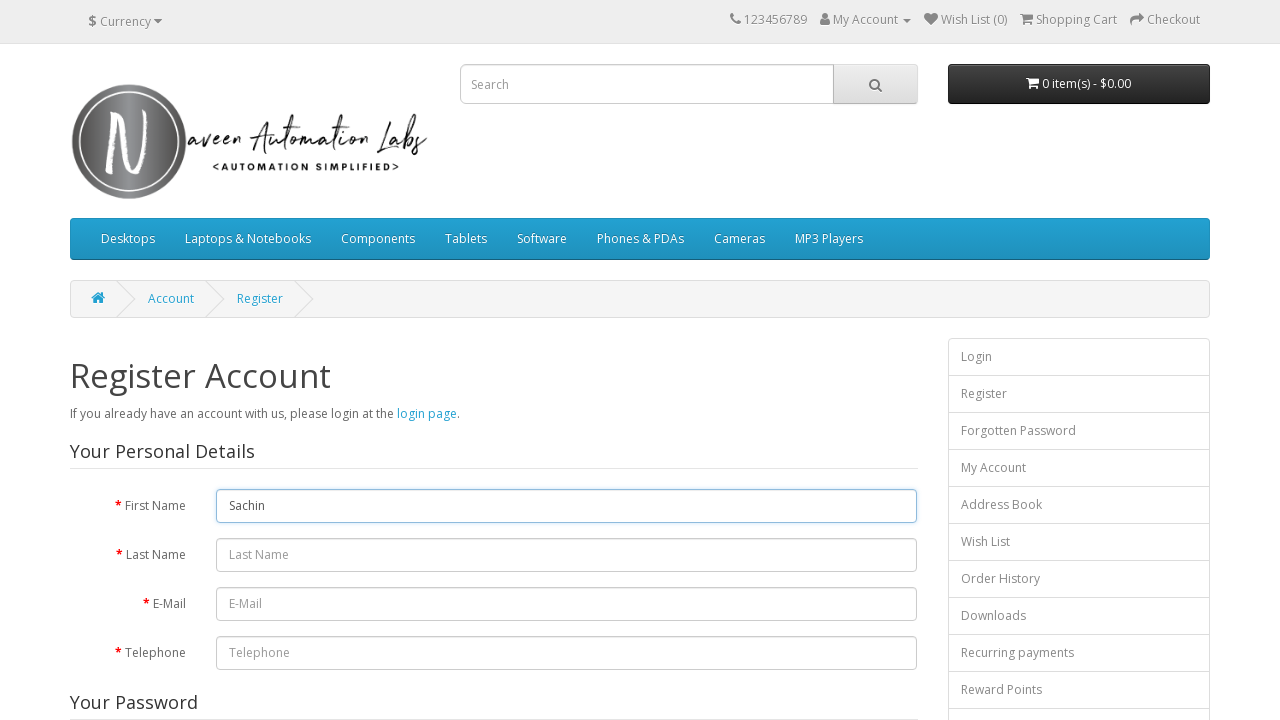

Located text fields using XPath within form - found 6 fields
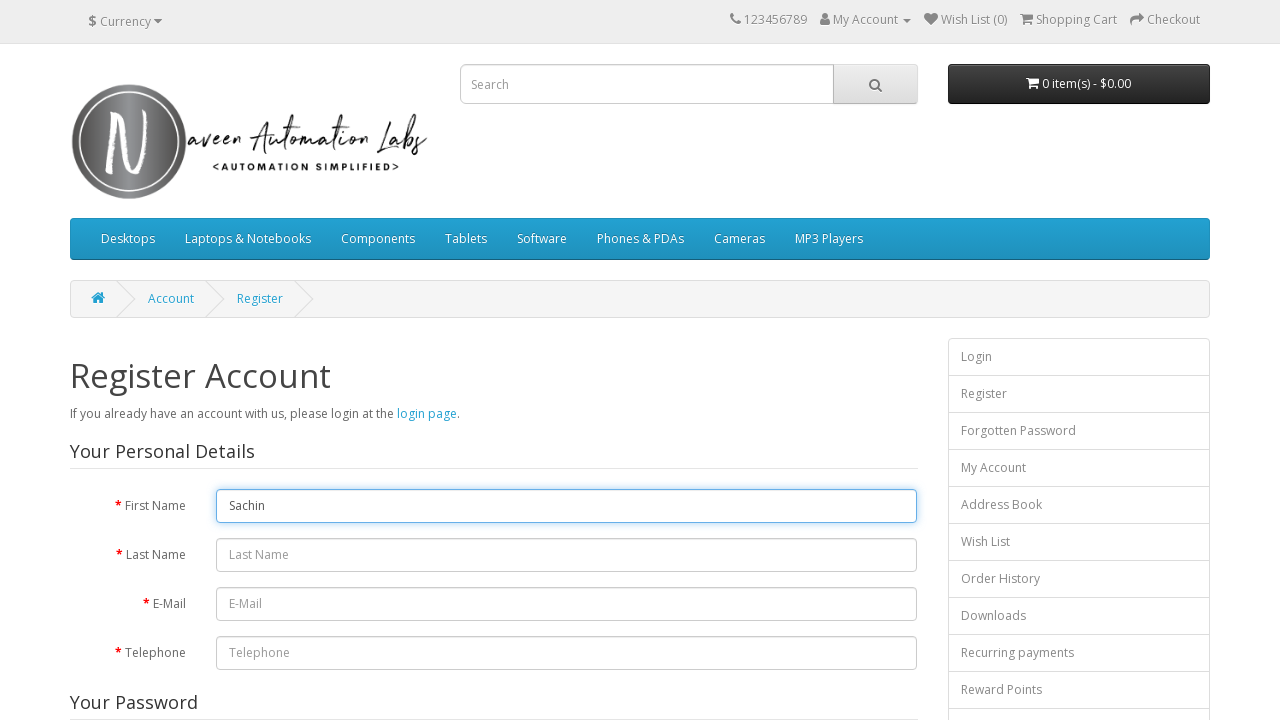

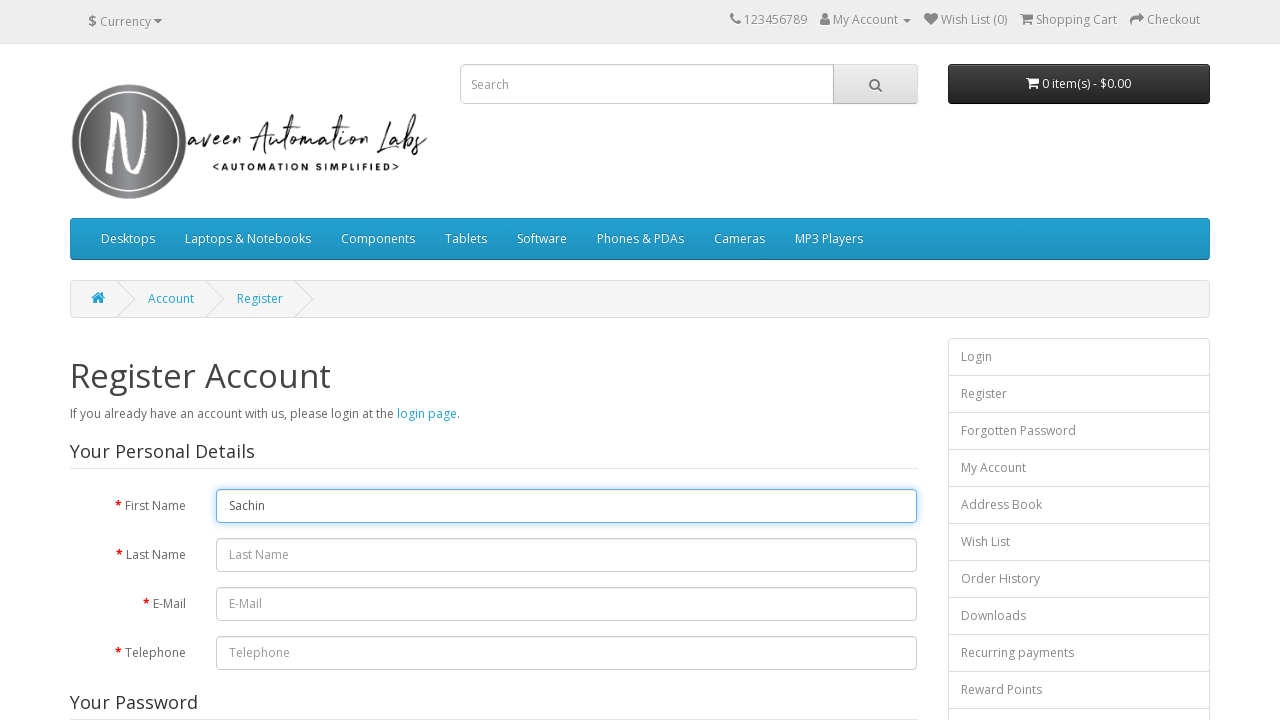